Tests a parking calculator by filling in starting and leaving date/time fields to calculate parking costs for valet parking

Starting URL: http://www.shino.de/parkcalc/

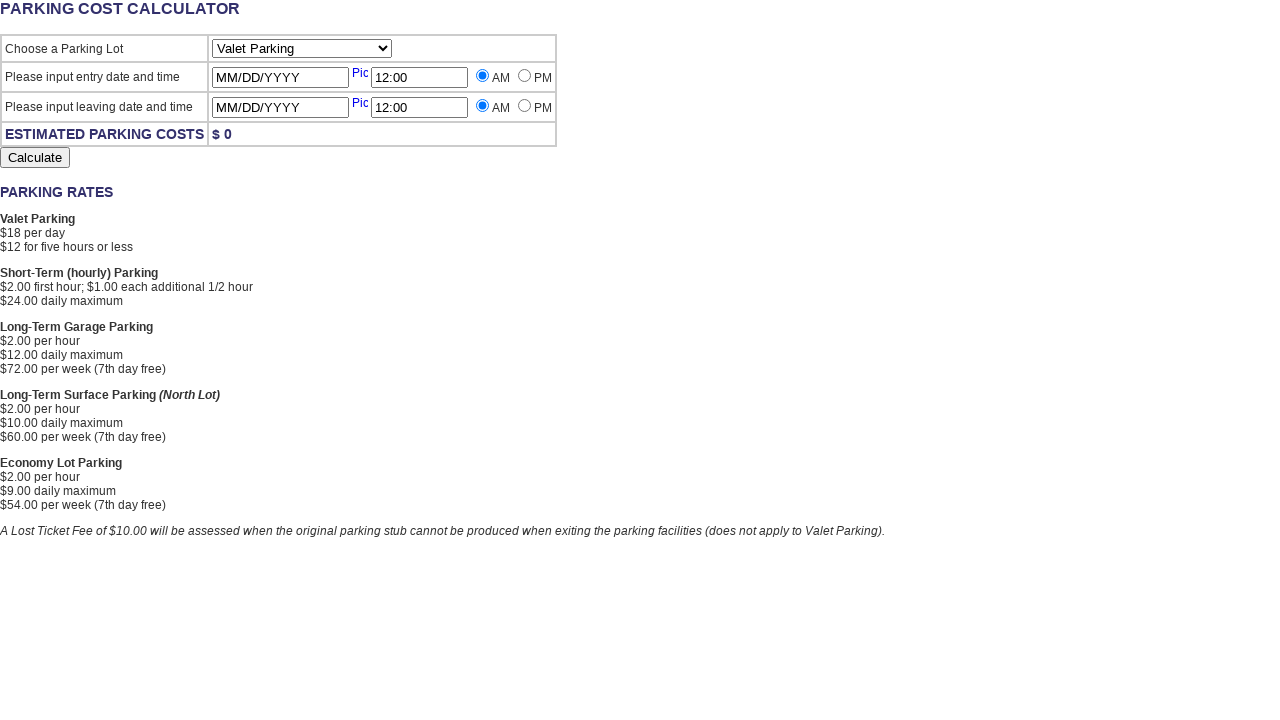

Parking lot selector loaded
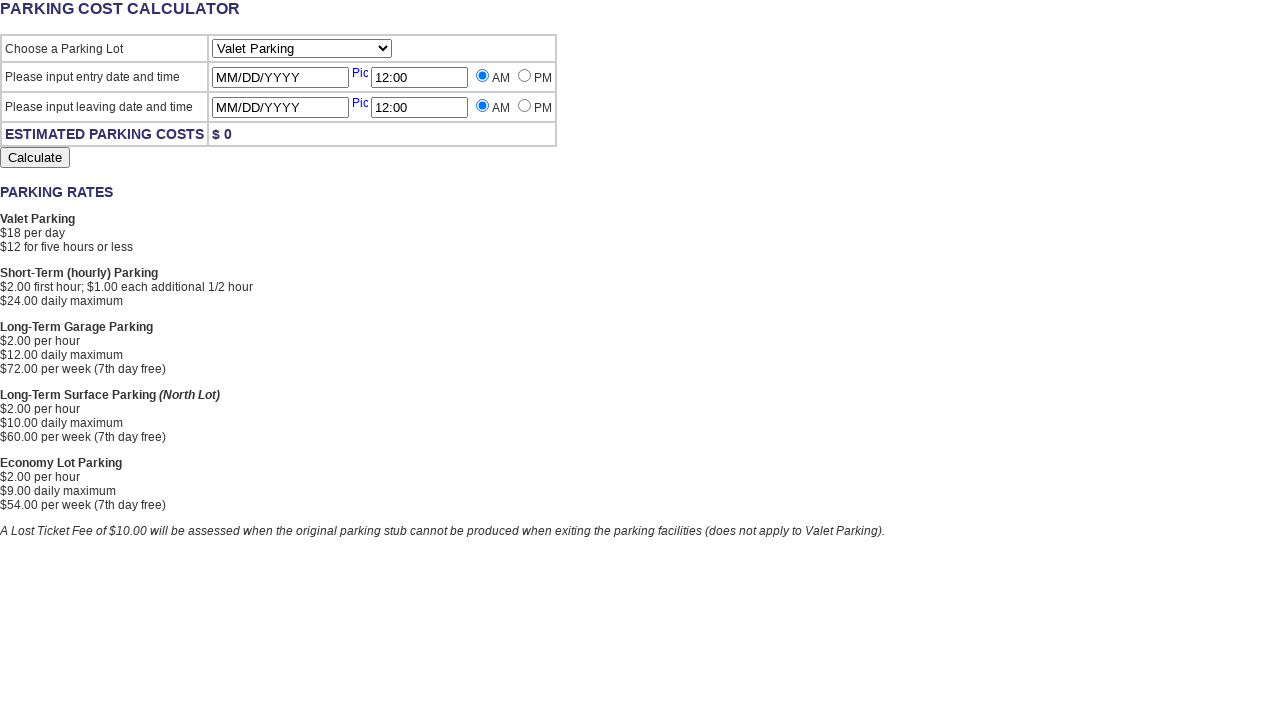

Clicked starting date field at (280, 78) on #StartingDate
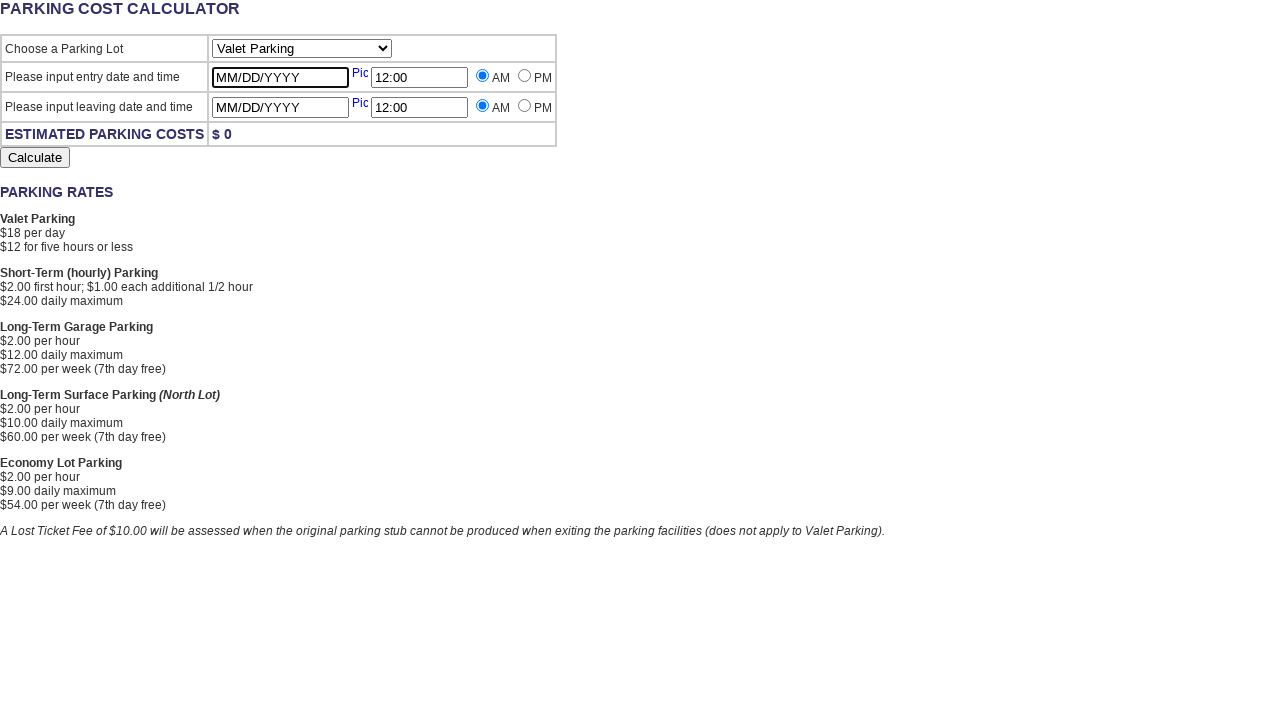

Filled starting date with 20/12/2020 on #StartingDate
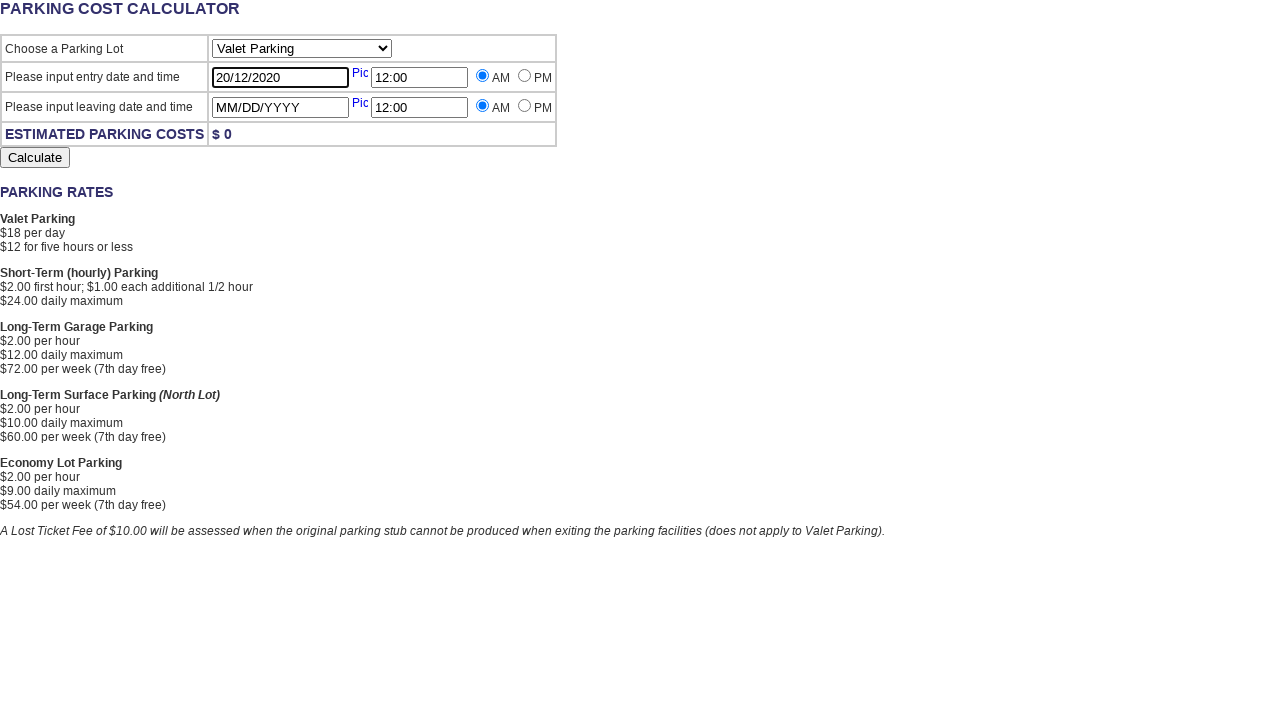

Clicked starting time field at (420, 78) on #StartingTime
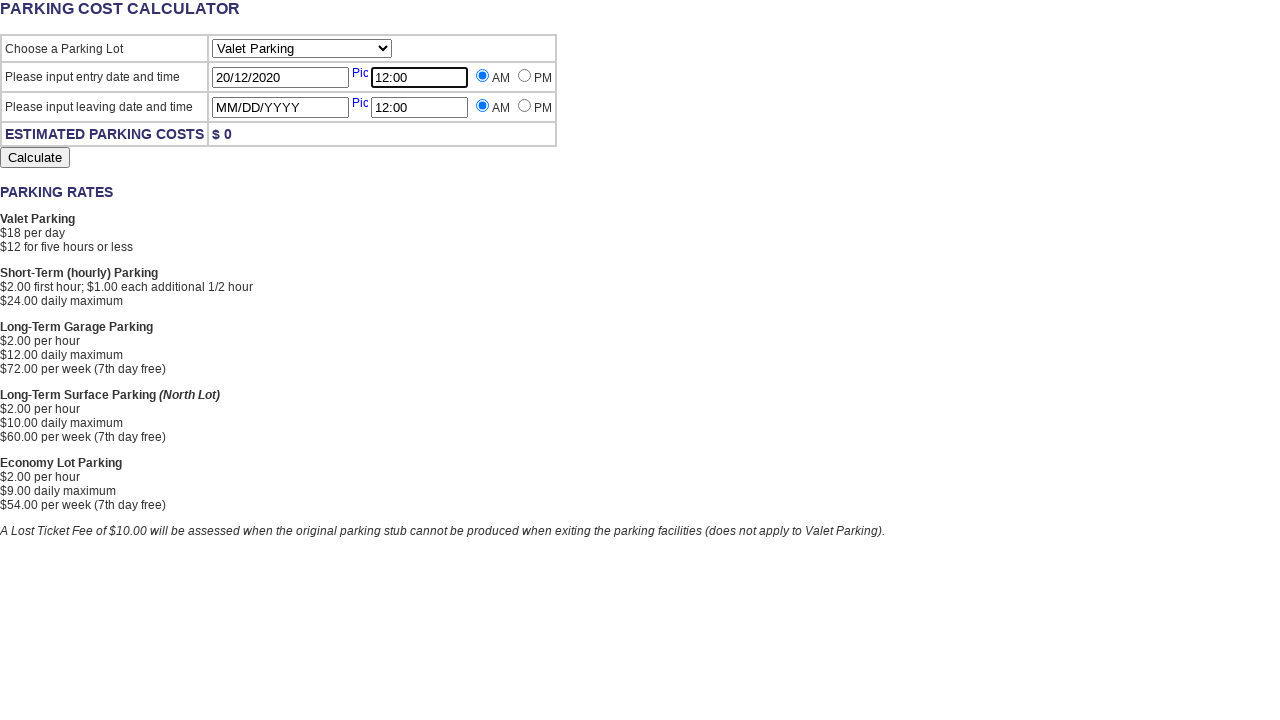

Filled starting time with 11:00 on #StartingTime
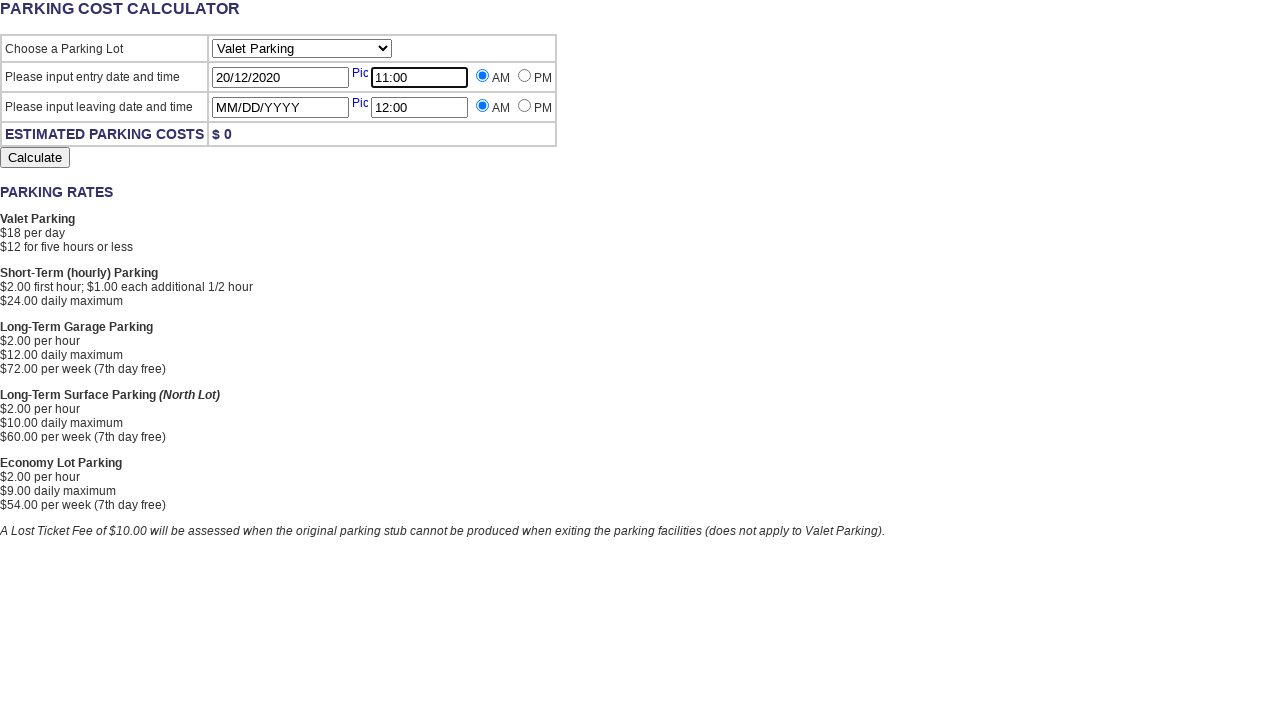

Selected AM for starting time at (482, 76) on input[name='StartingTimeAMPM'][value='AM']
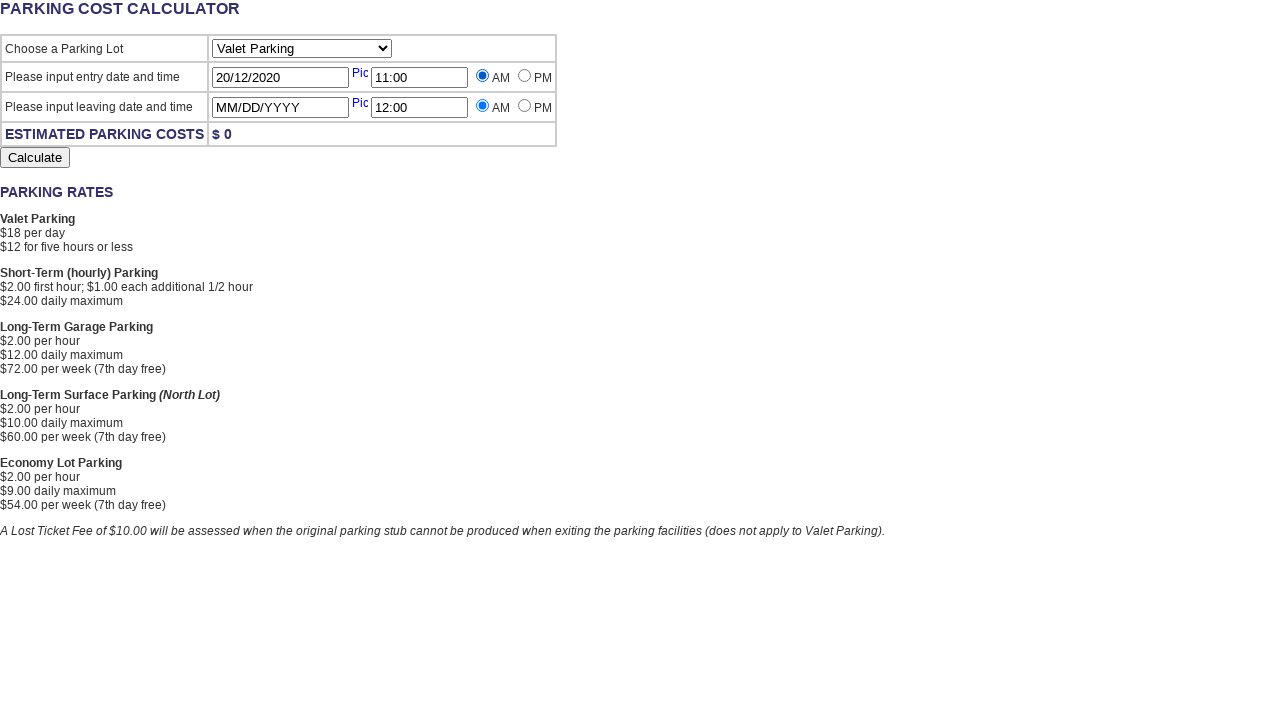

Clicked leaving date field at (280, 108) on #LeavingDate
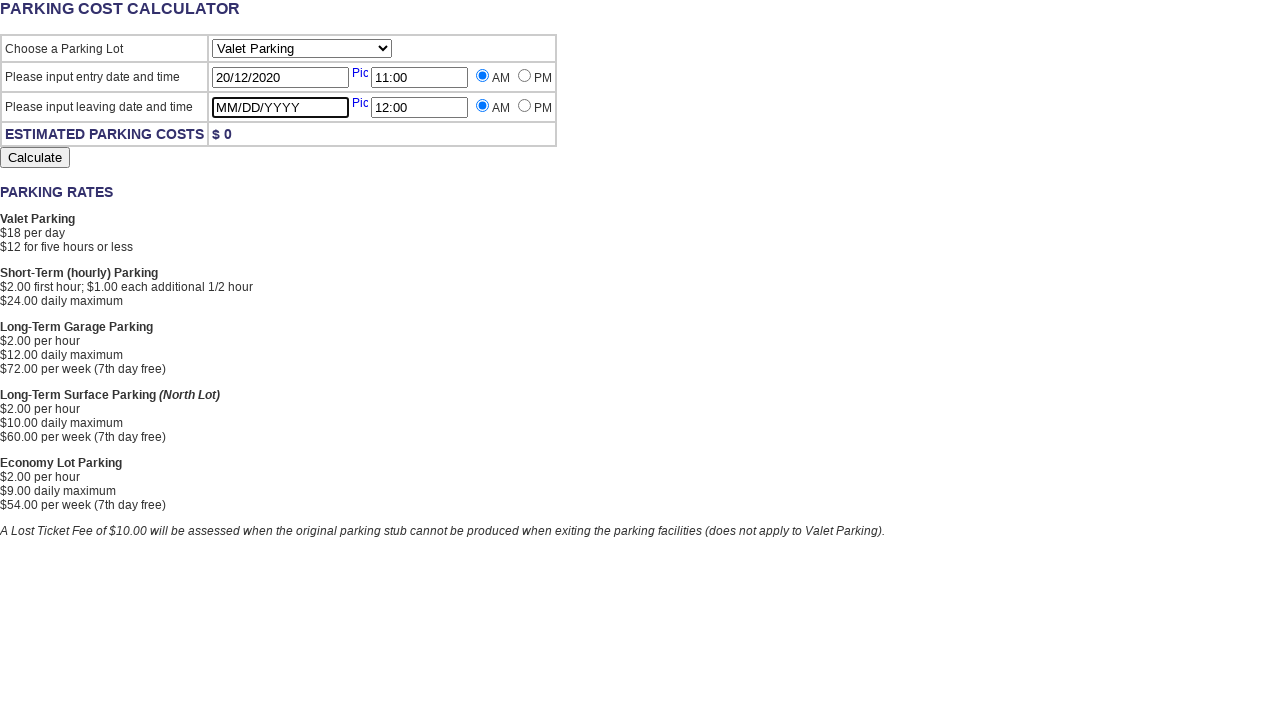

Filled leaving date with 20/12/2020 on #LeavingDate
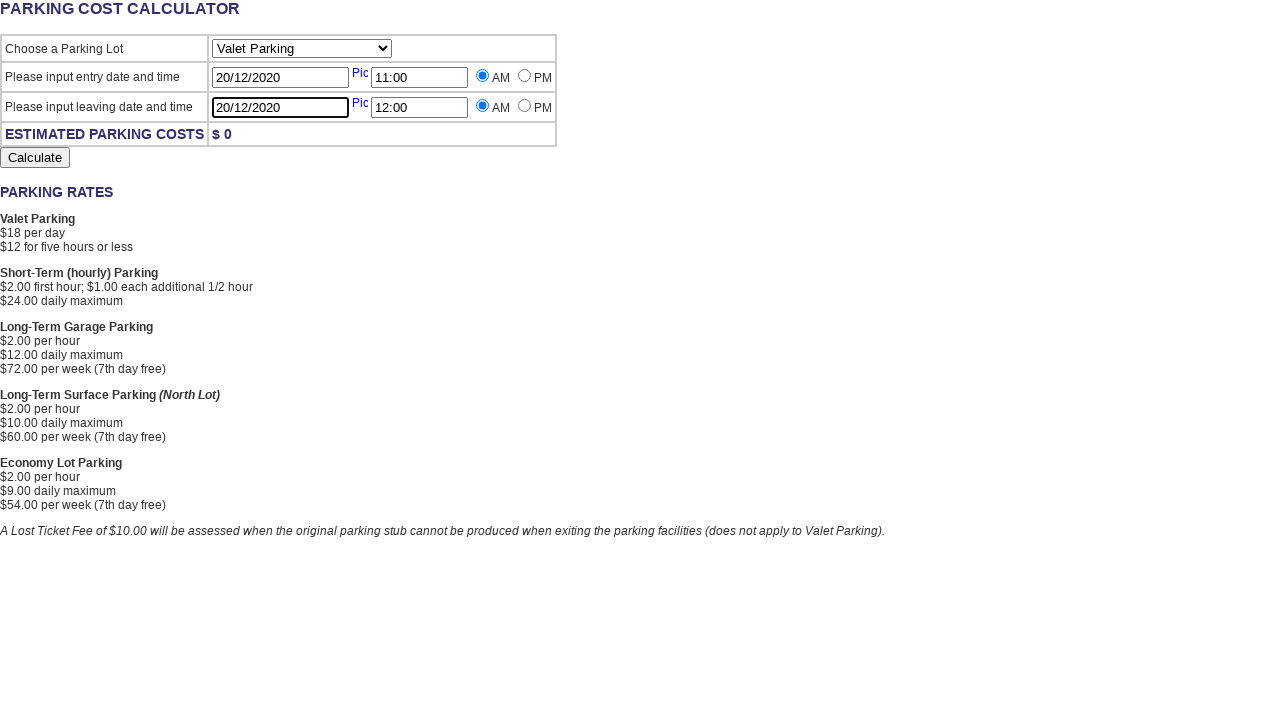

Clicked leaving time field at (420, 108) on #LeavingTime
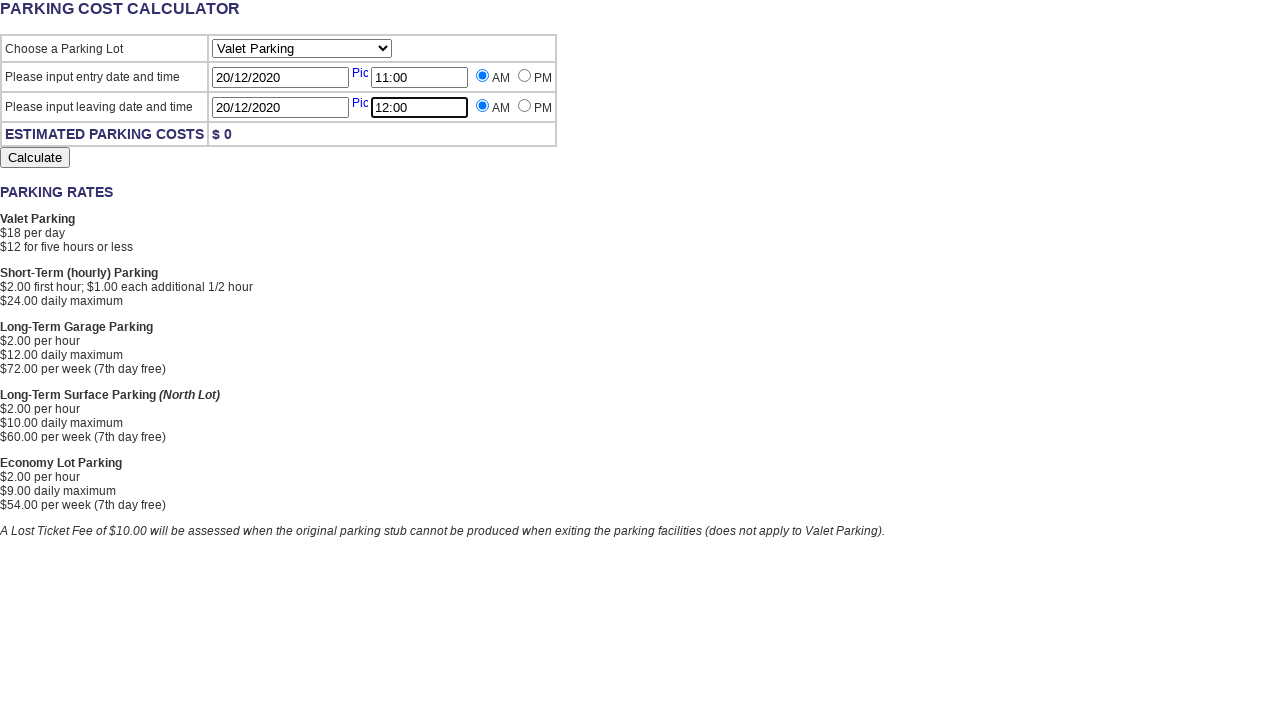

Filled leaving time with 11:00 on #LeavingTime
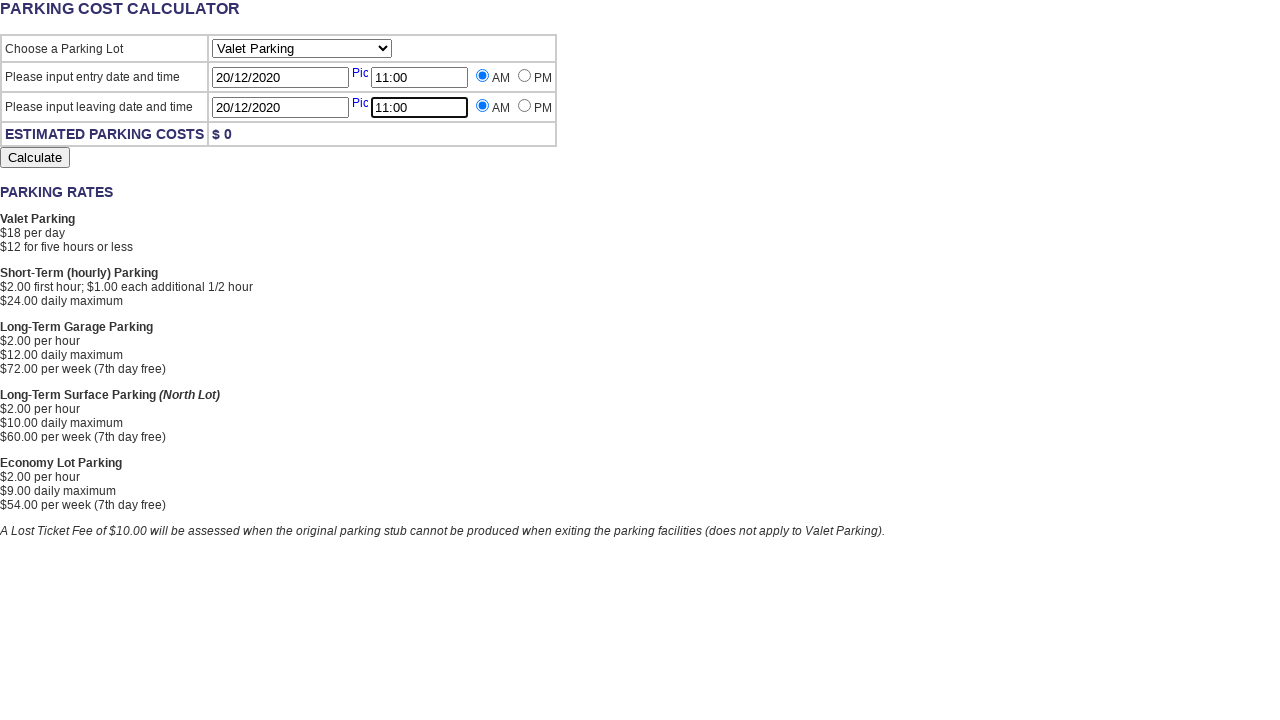

Selected PM for leaving time at (524, 76) on input[name='StartingTimeAMPM'][value='PM']
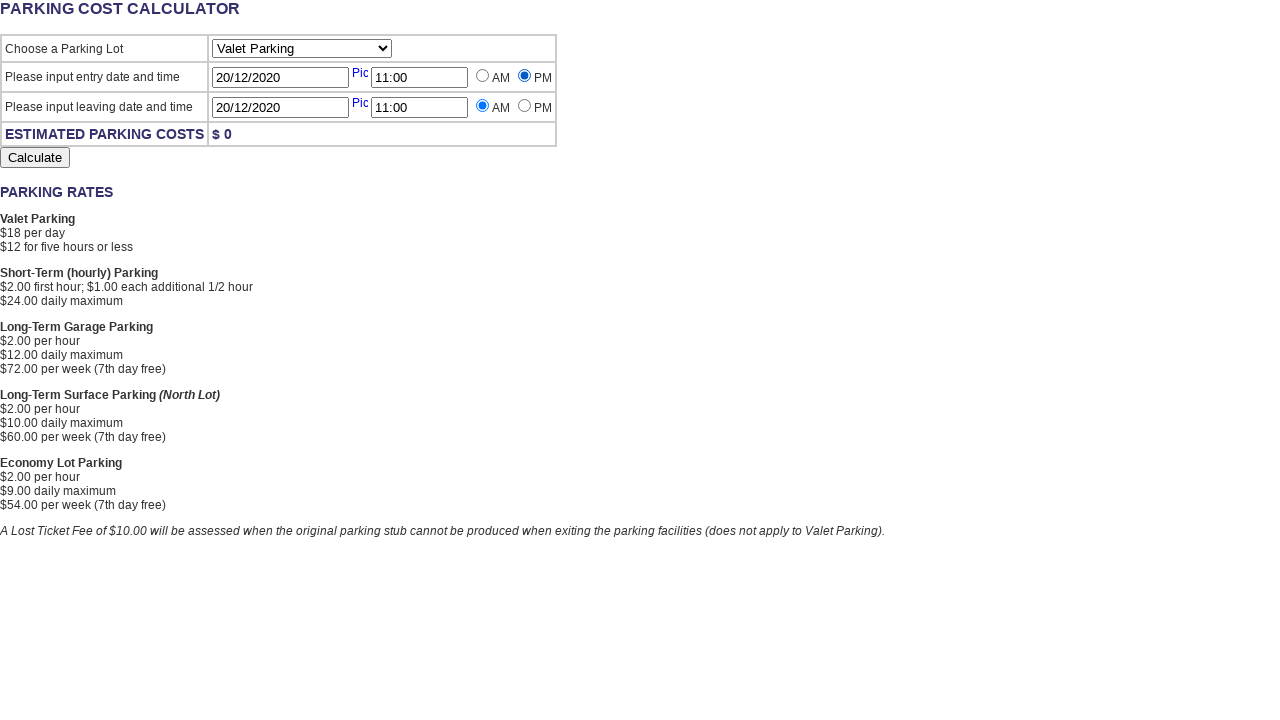

Parking cost calculation displayed
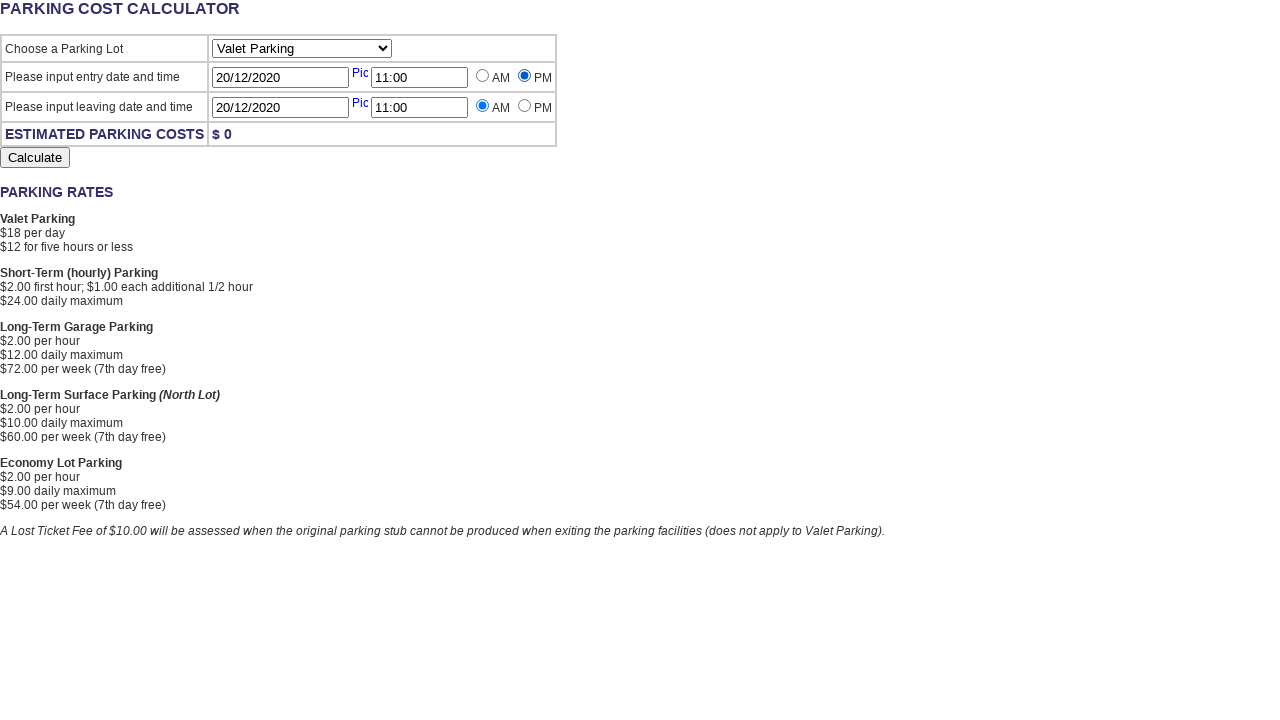

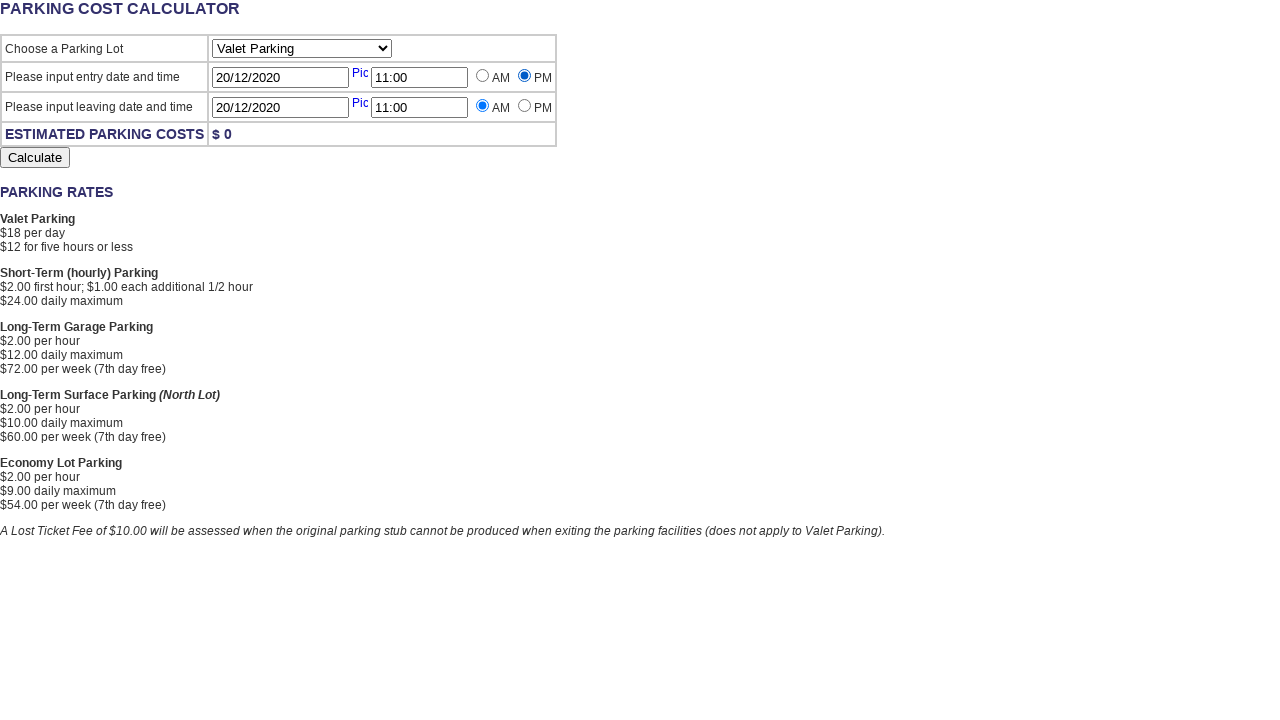